Navigates to Python 2.7.12 download page and clicks on the Windows x86-64 MSI installer download link to test file download functionality

Starting URL: https://www.python.org/downloads/release/python-2712/

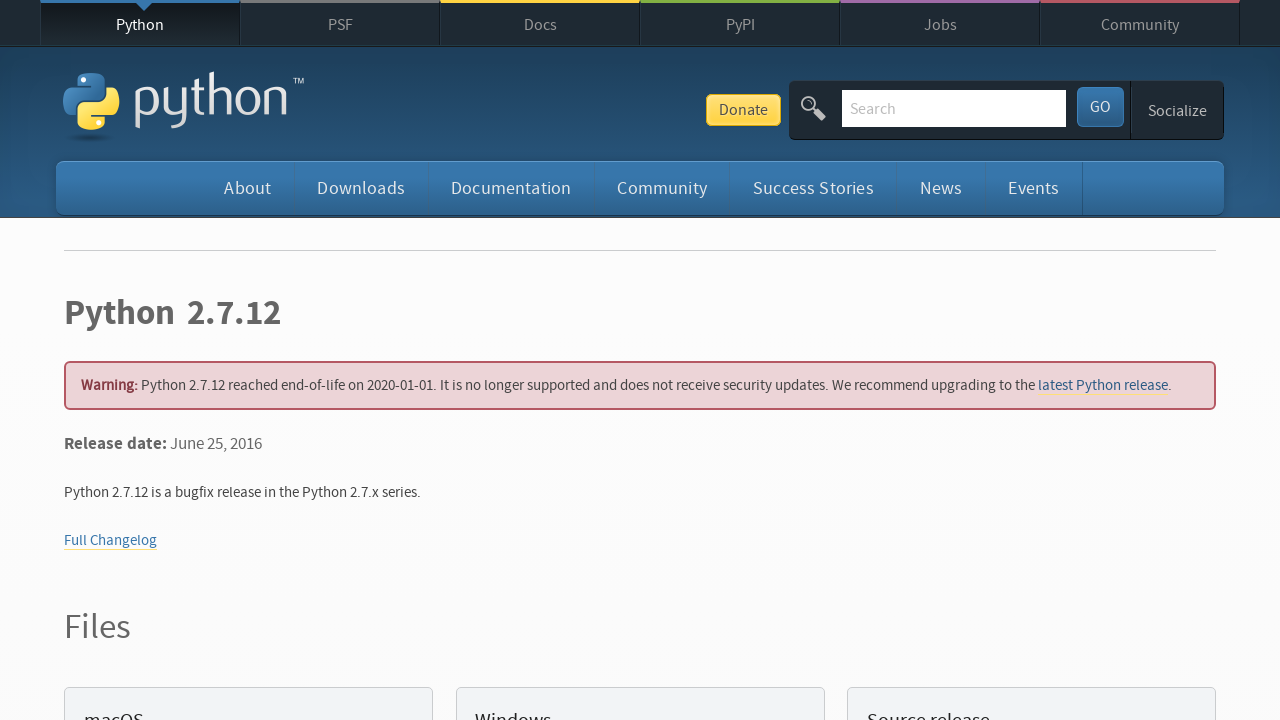

Navigated to Python 2.7.12 download page
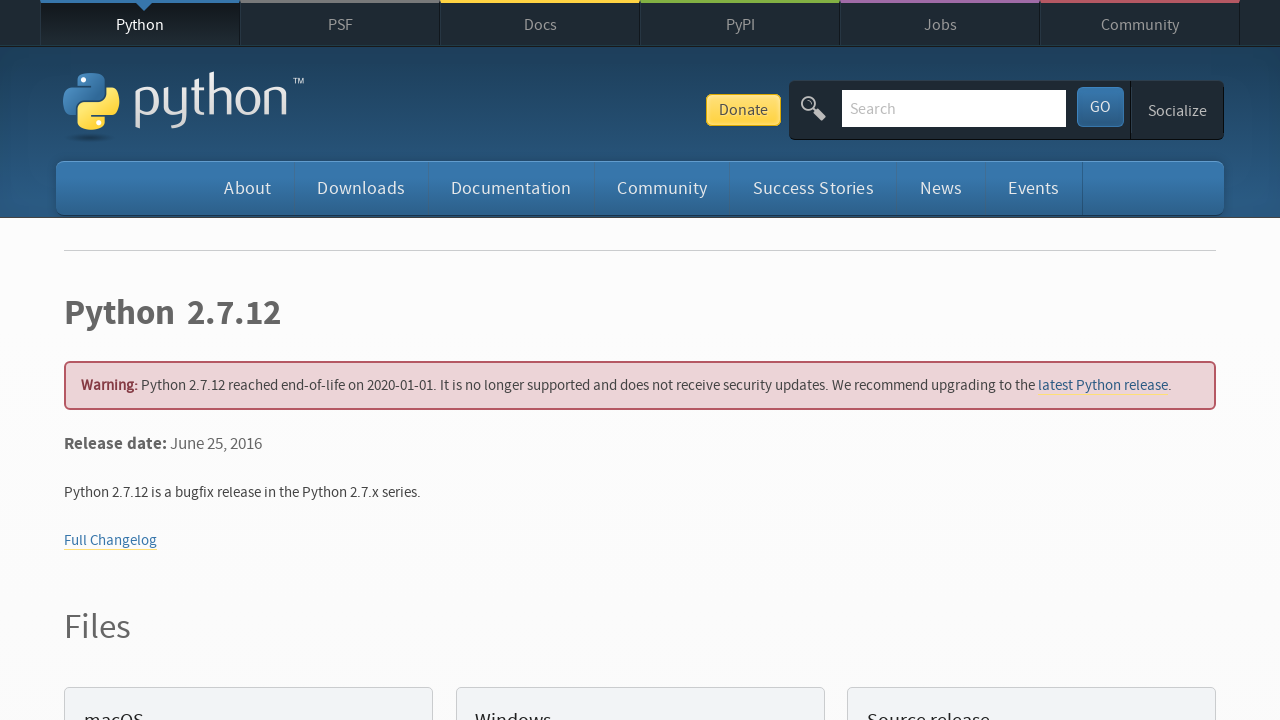

Clicked on Windows x86-64 MSI installer download link at (162, 360) on a:has-text('Windows x86-64 MSI installer')
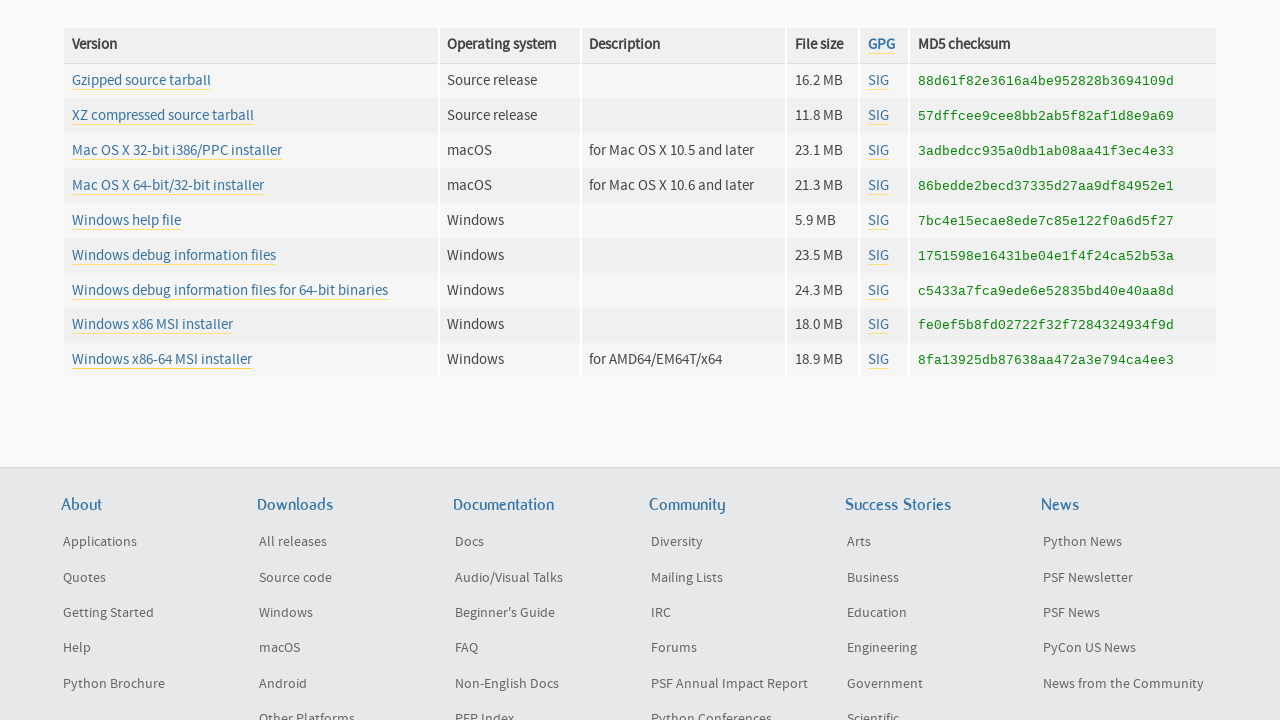

Waited 2 seconds for download to initiate
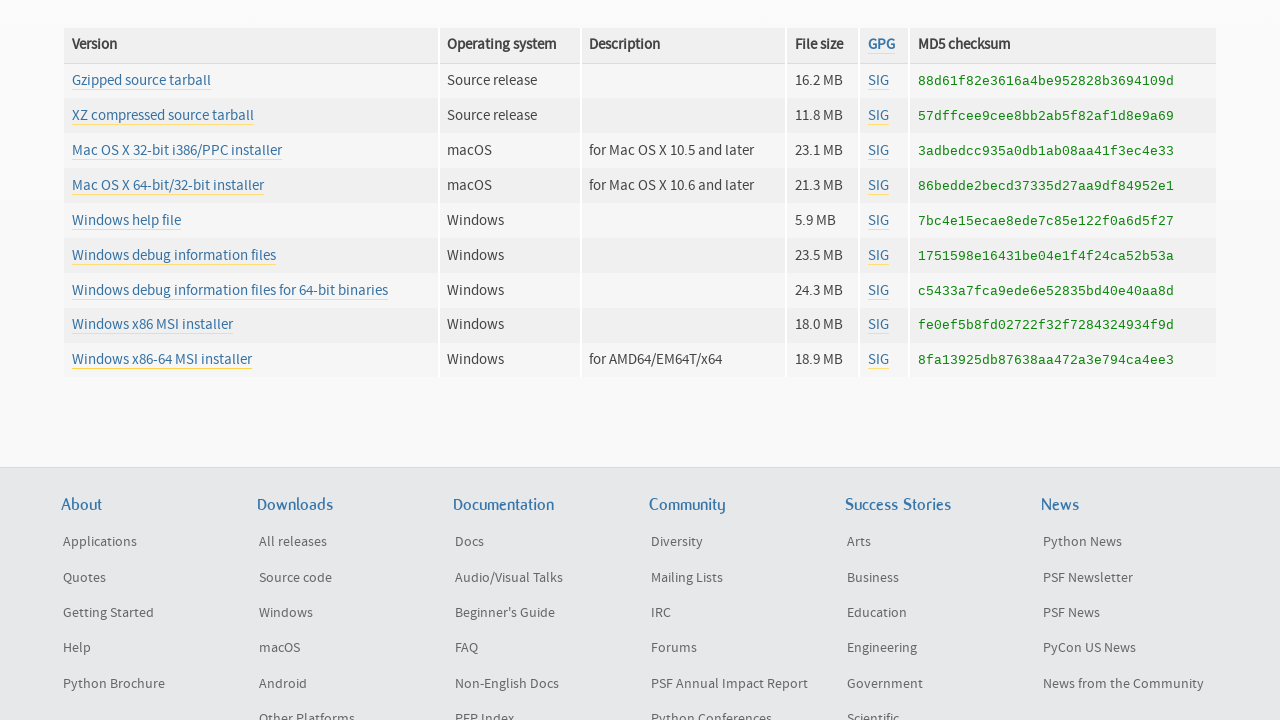

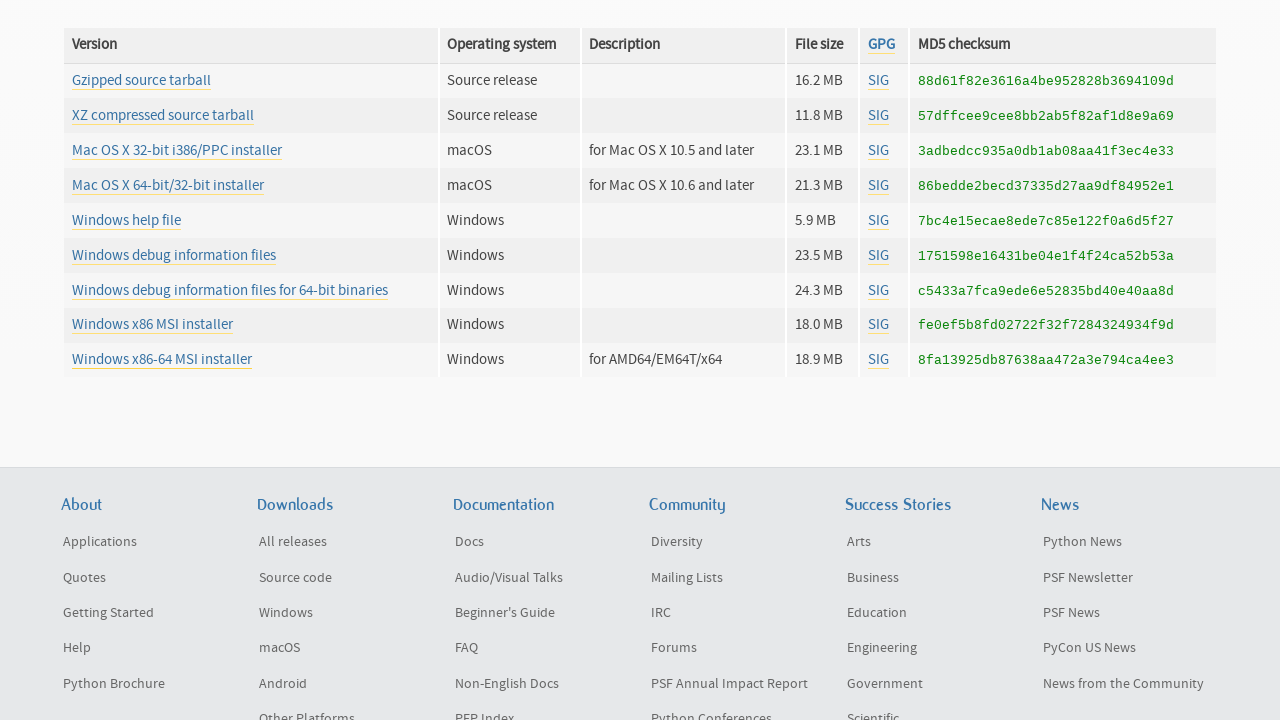